Navigates to Rahul Shetty Academy homepage and verifies the page loads by checking for page content

Starting URL: https://rahulshettyacademy.com/

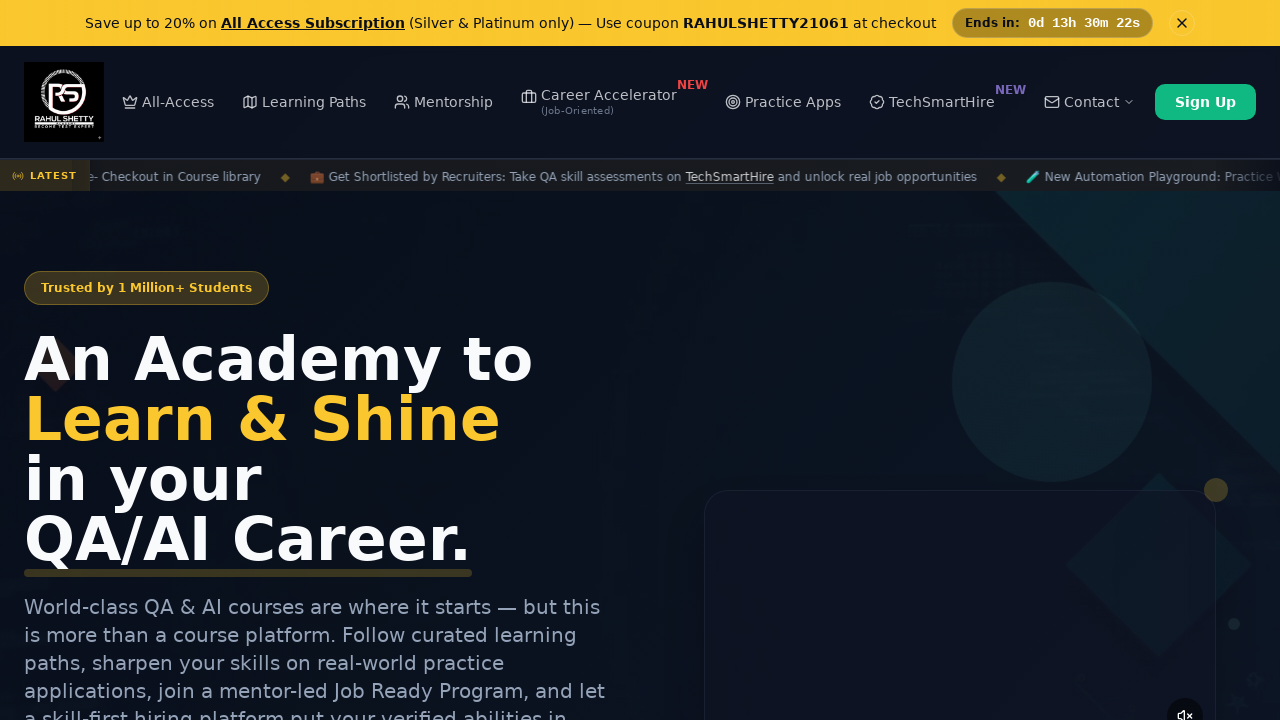

Waited for page DOM content to fully load
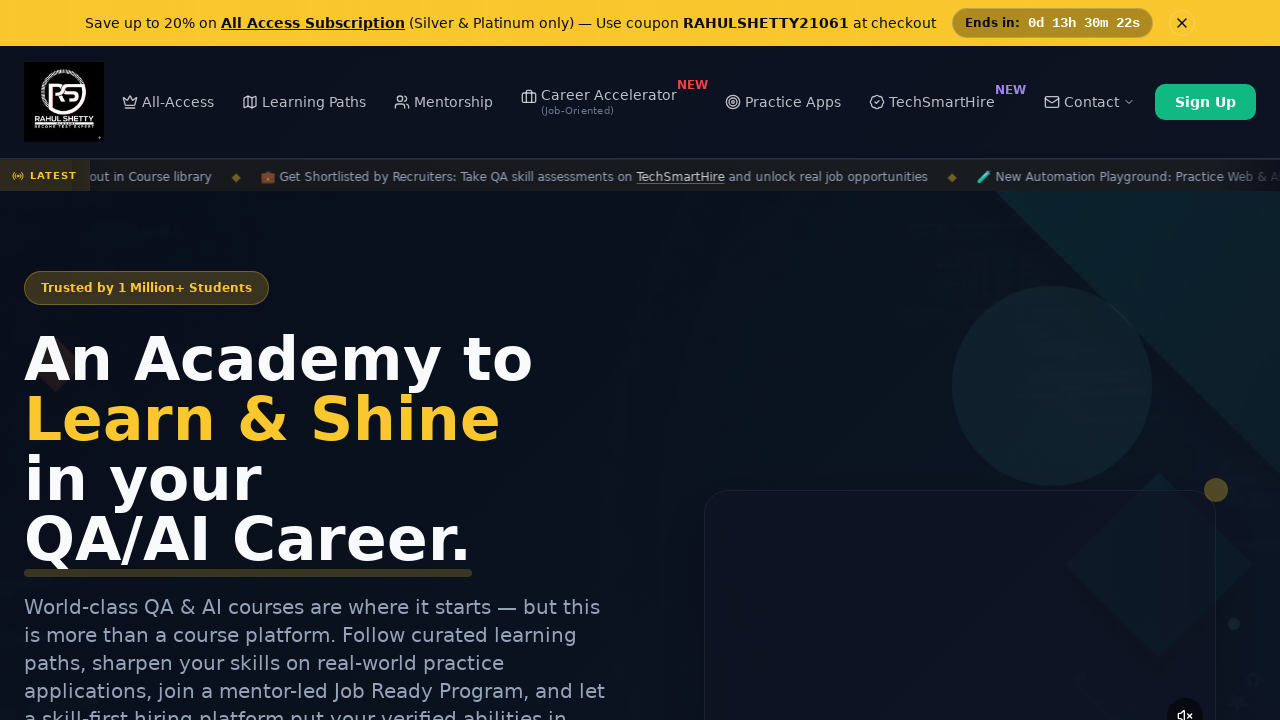

Verified page title is present and non-empty
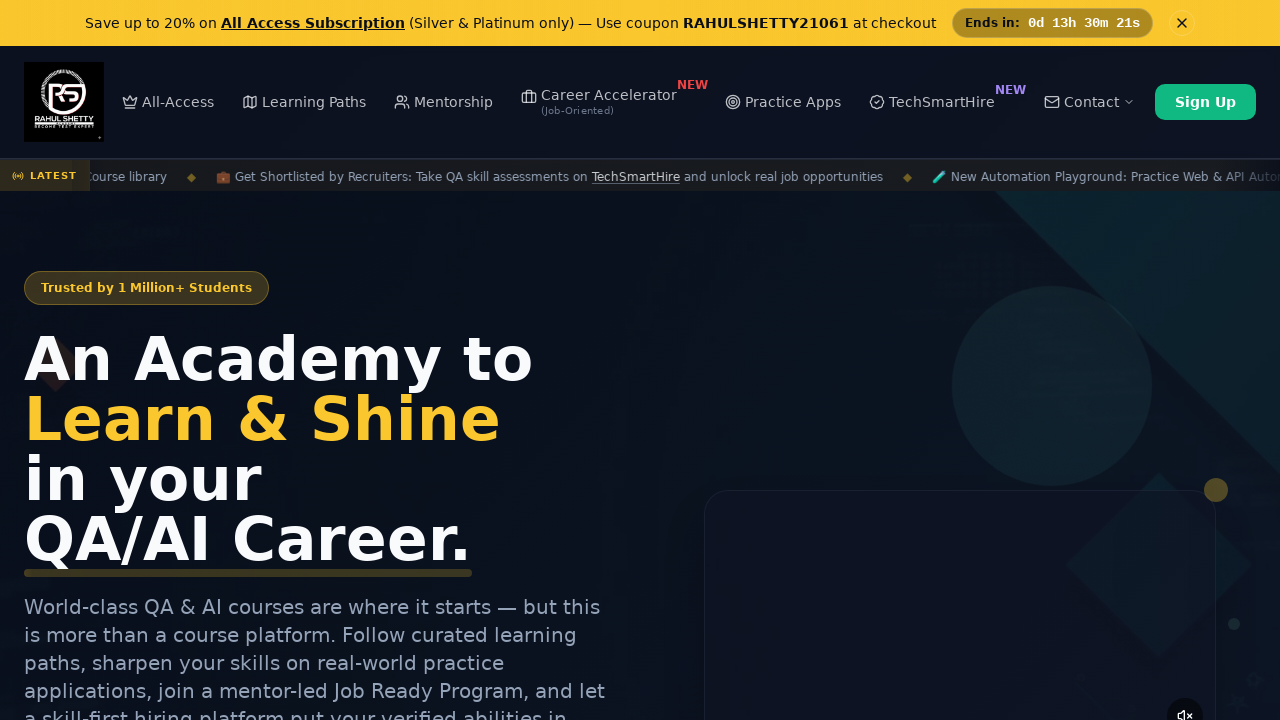

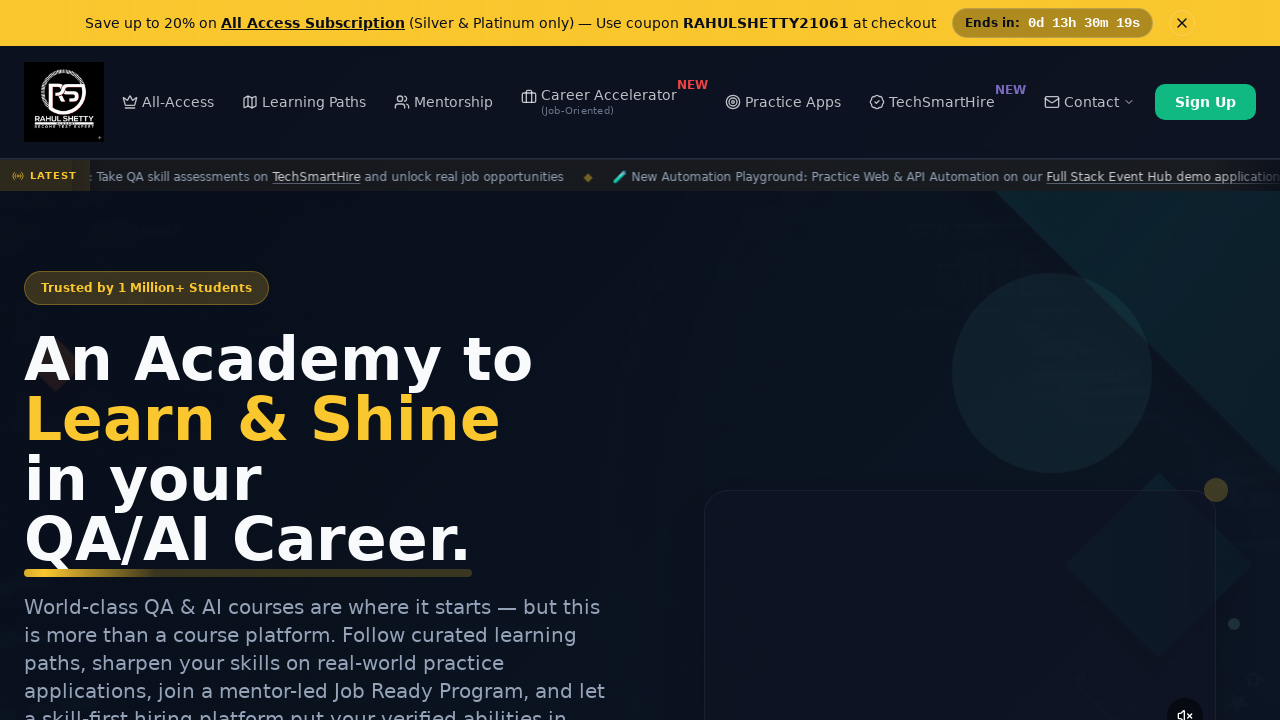